Tests 7-character validation with invalid input "Abc$123" containing special character and verifies the result shows "Invalid Value"

Starting URL: https://testpages.eviltester.com/styled/apps/7charval/simple7charvalidation.html

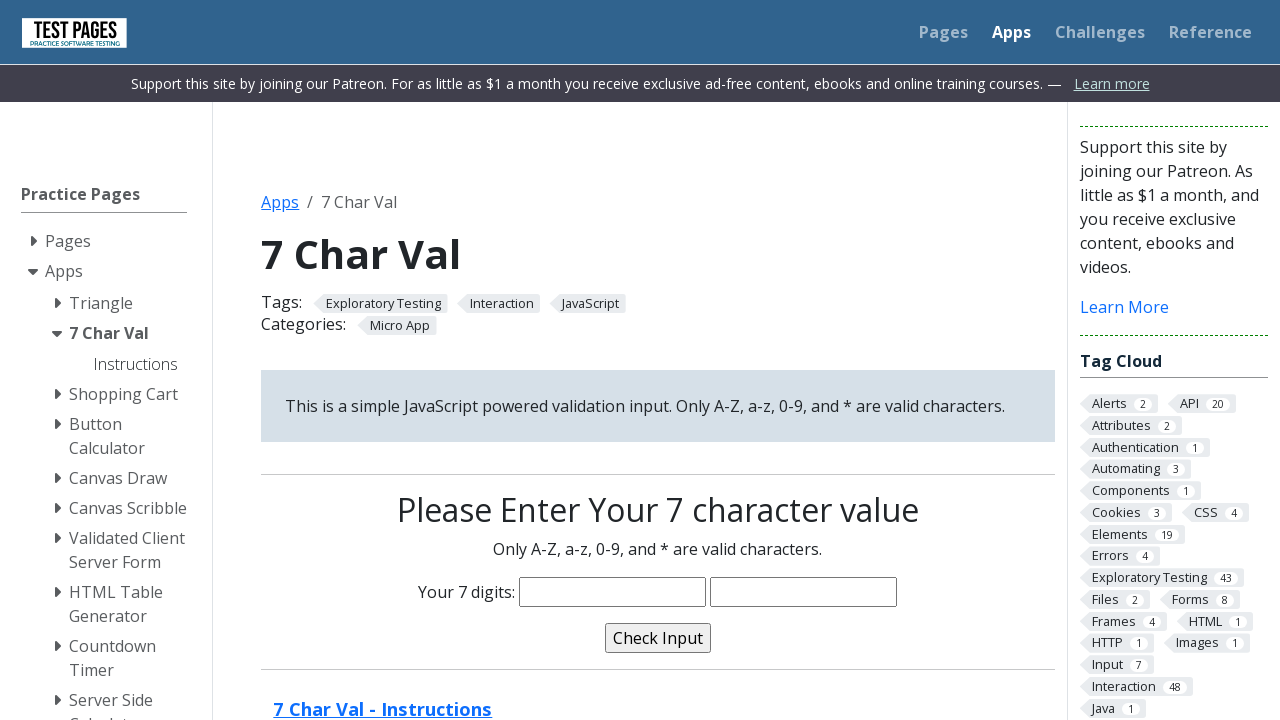

Filled characters field with invalid input 'Abc$123' containing special character on input[name='characters']
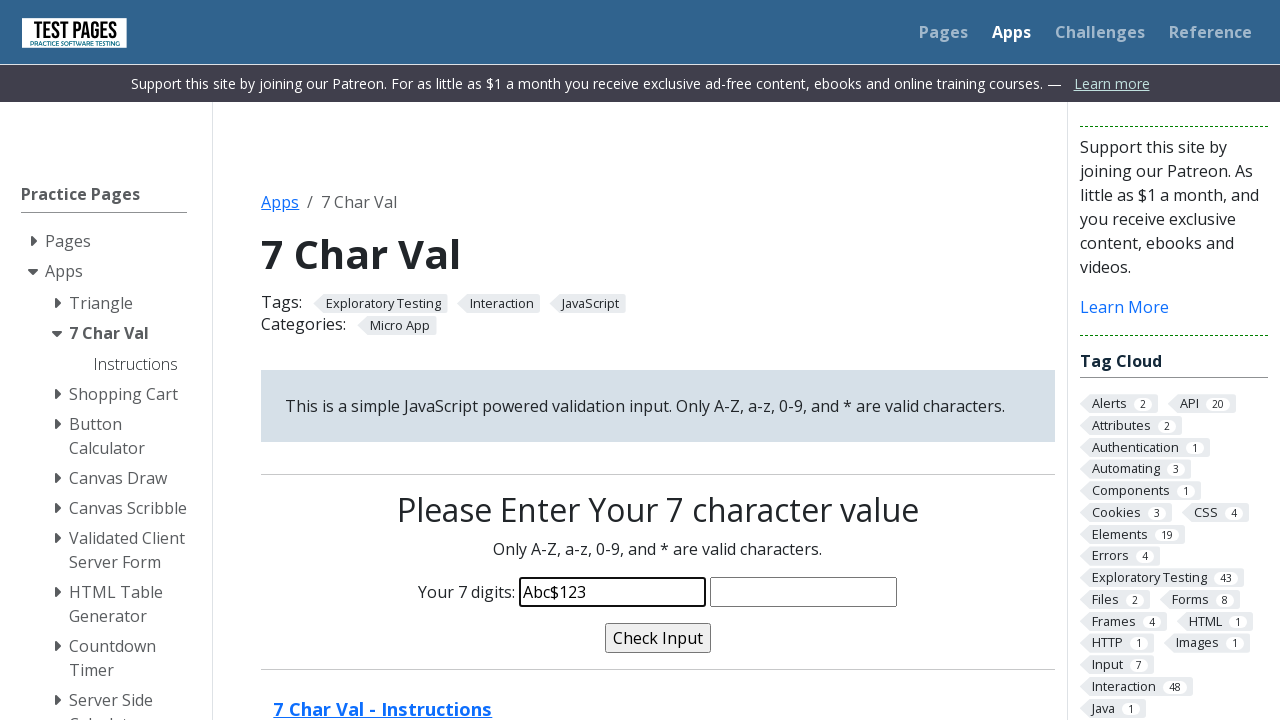

Clicked validate button at (658, 638) on input[name='validate']
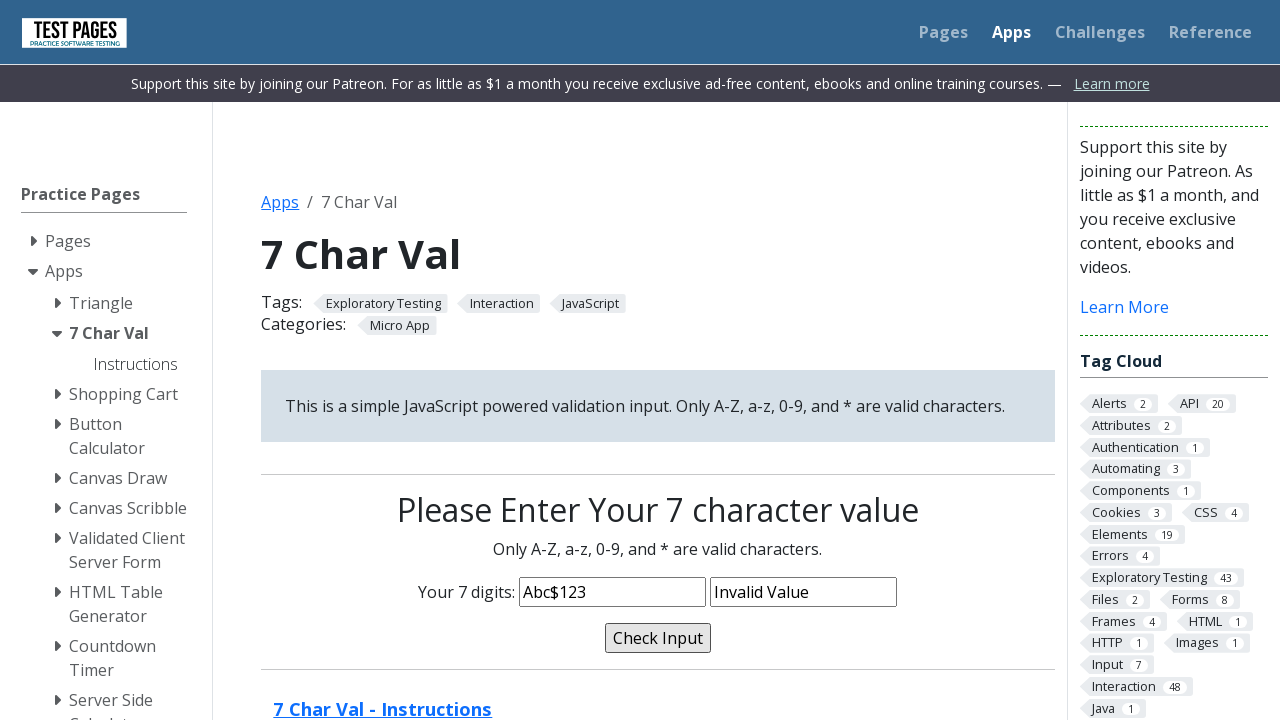

Verified validation message shows 'Invalid Value' for input with special character
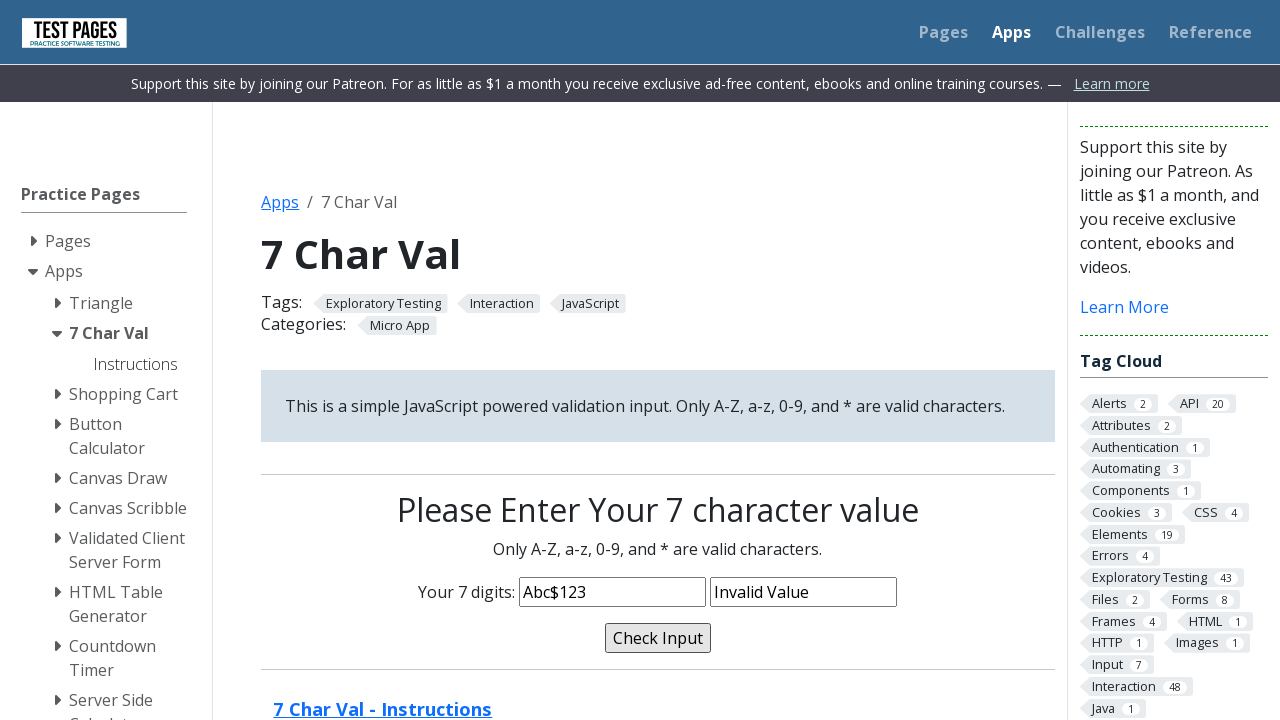

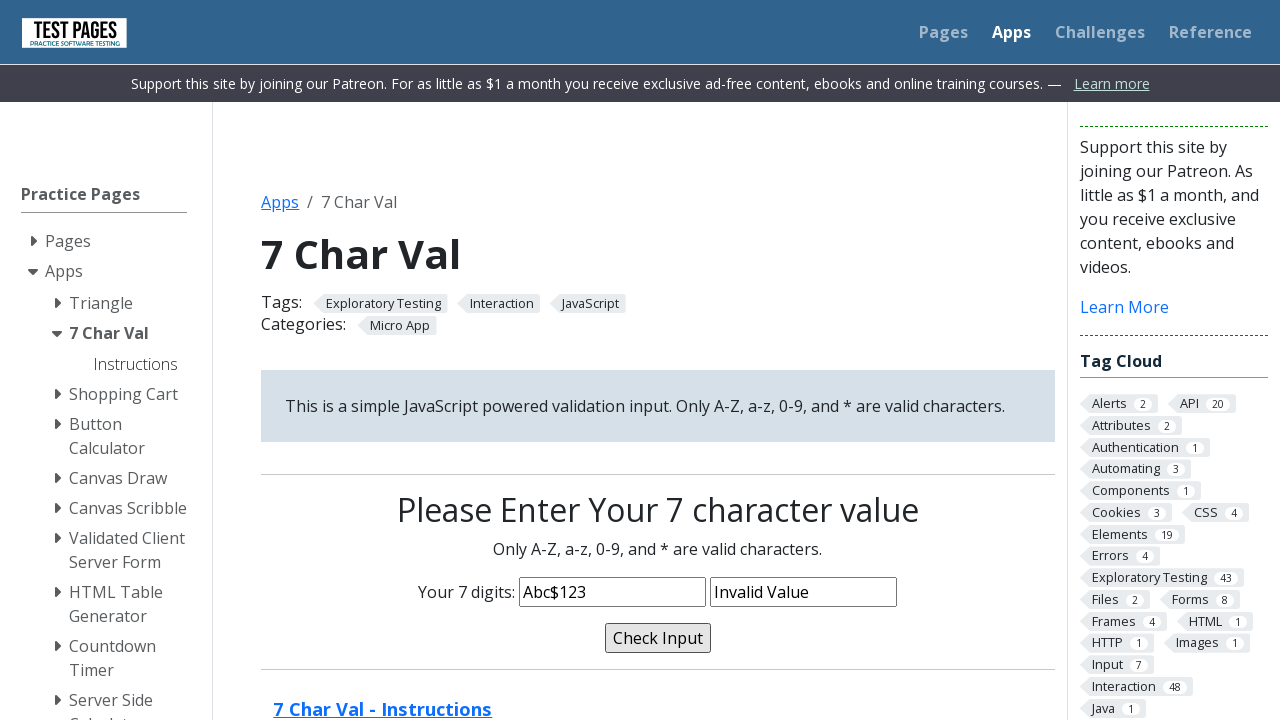